Tests dropdown selection by selecting the 4th option (index 3) from the dropdown menu

Starting URL: https://rahulshettyacademy.com/AutomationPractice/

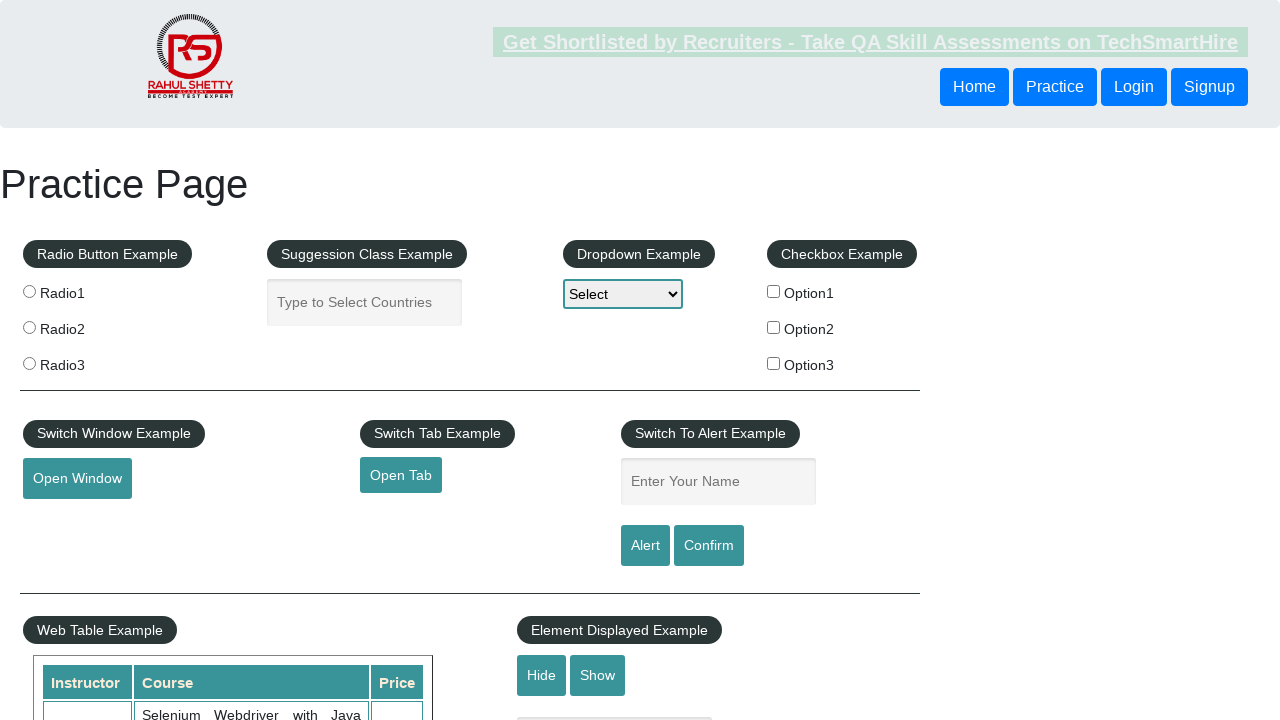

Navigated to AutomationPractice page
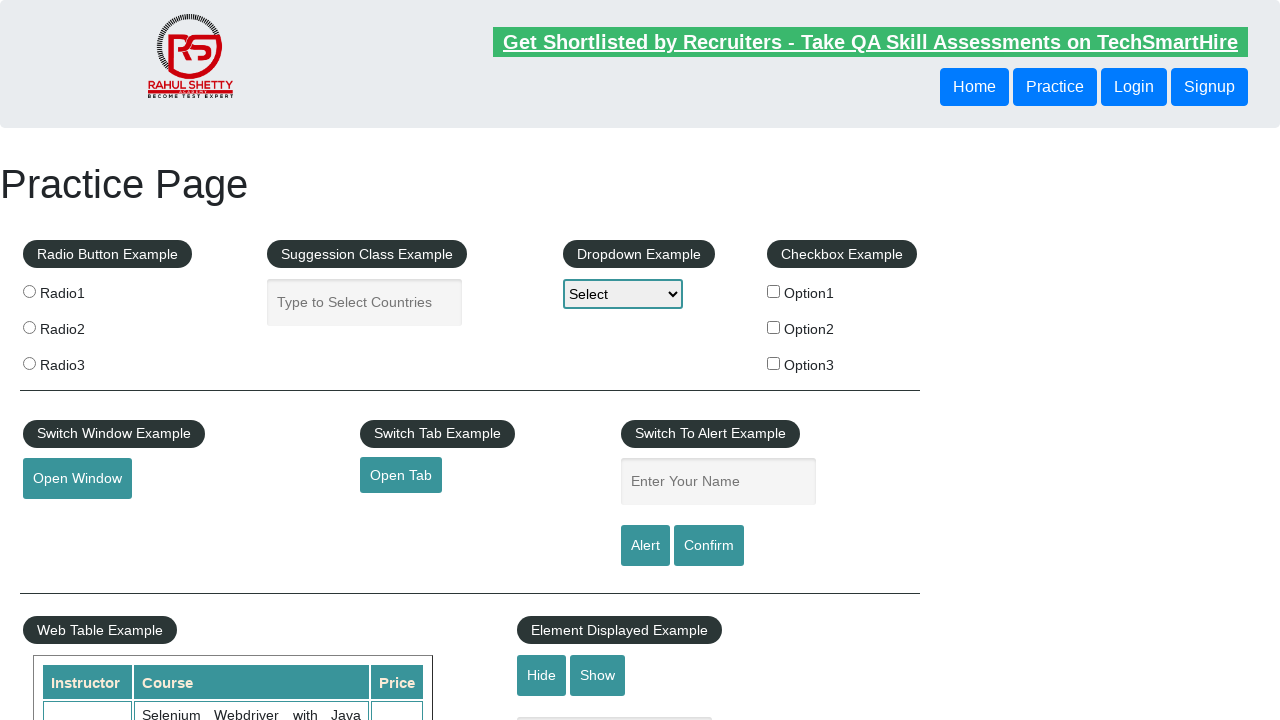

Selected 4th option (index 3) from dropdown menu on select[name='dropdown-class-example']
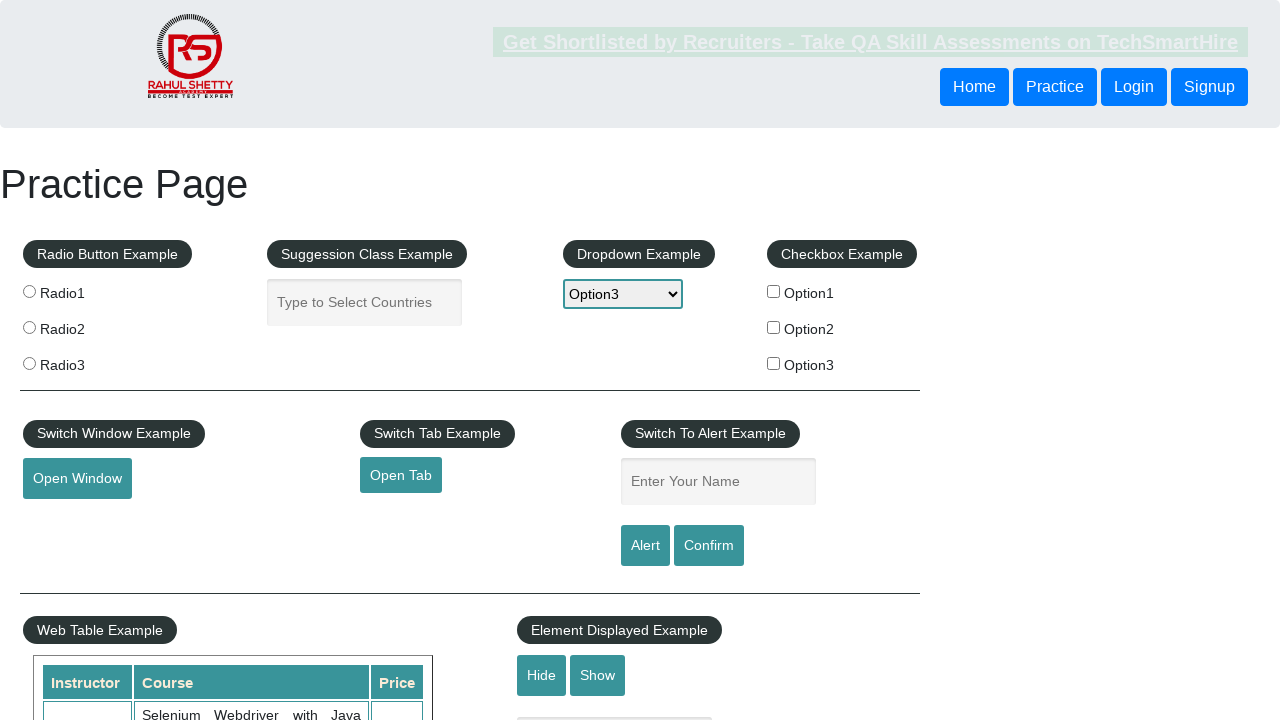

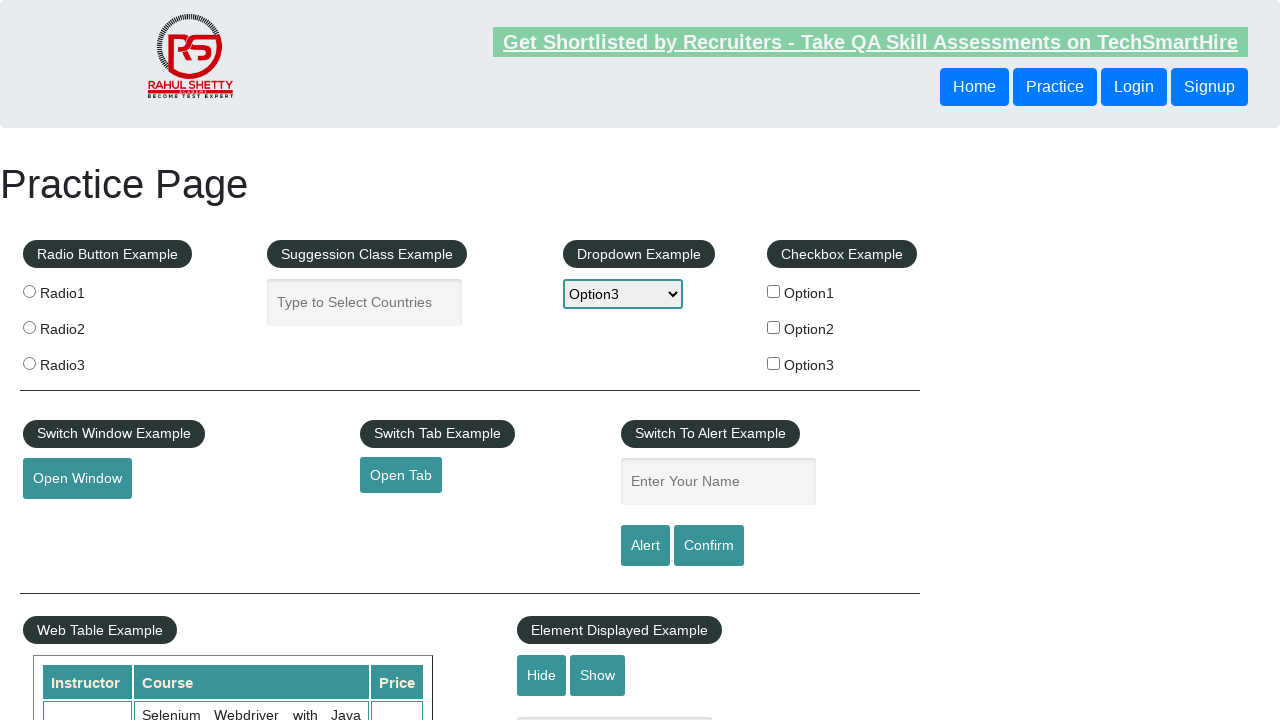